Tests the Hovers page by hovering over the third figure element and clicking the 'View profile' link to navigate to user 3's profile.

Starting URL: https://the-internet.herokuapp.com/

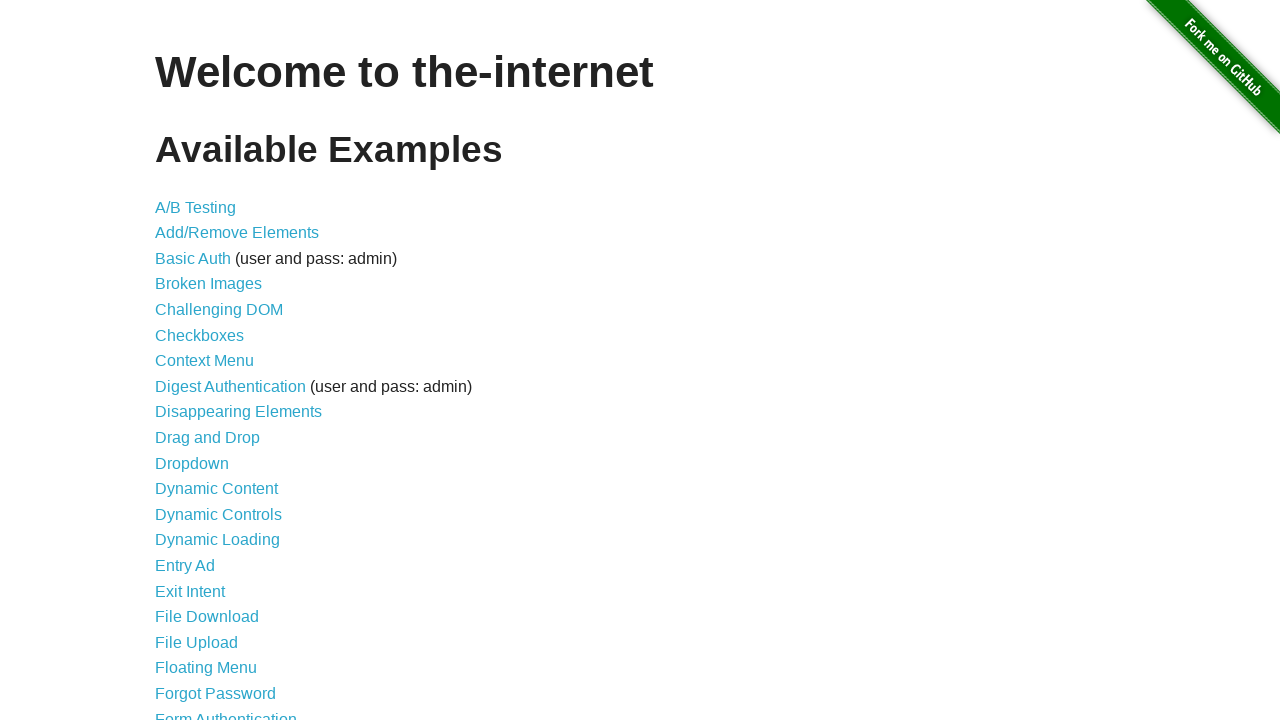

Clicked on Hovers link at (180, 360) on xpath=//*[contains(text(),'Hovers')]
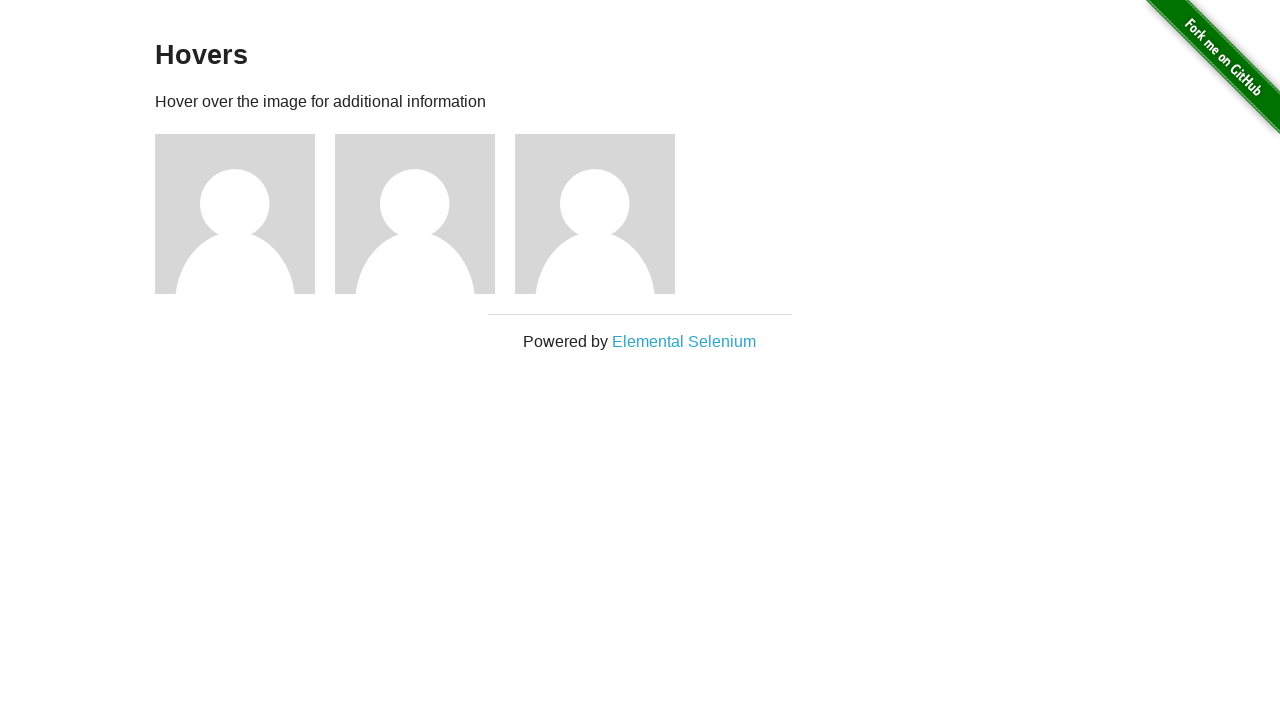

Navigation to Hovers page completed
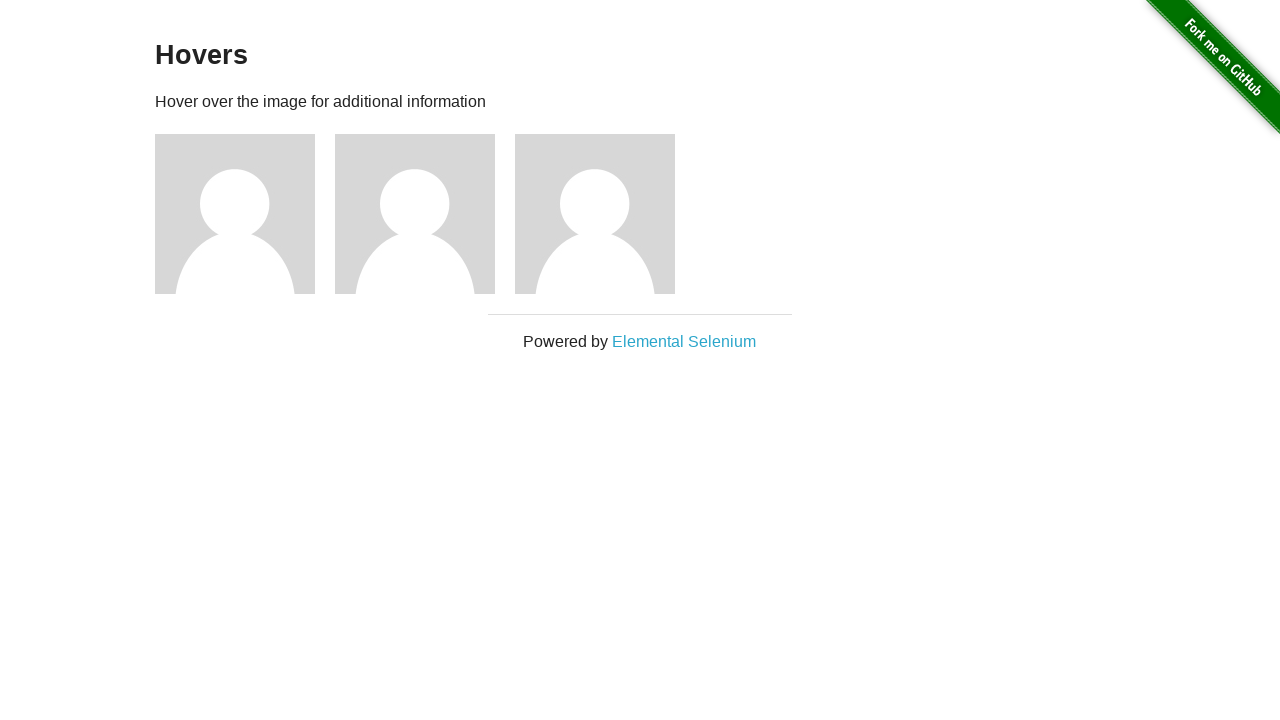

Page title loaded on Hovers page
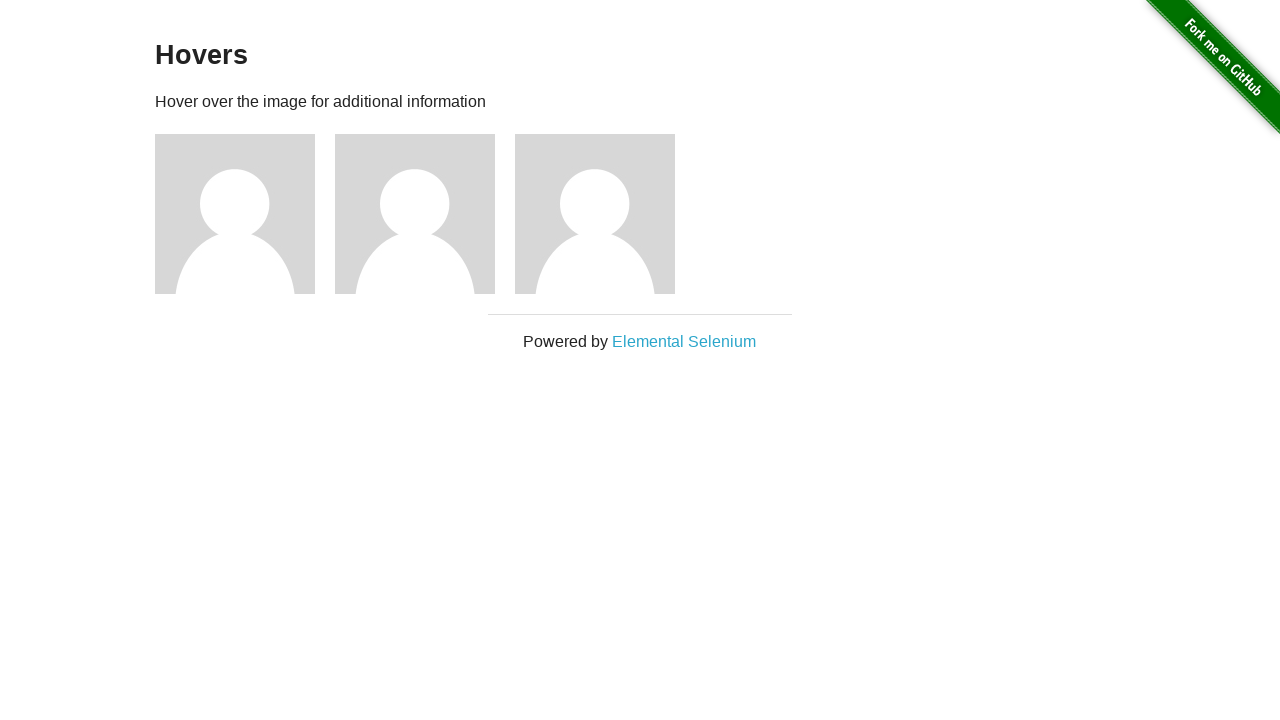

Hovered over the third figure element at (605, 214) on (//div[@class='figure'])[3]
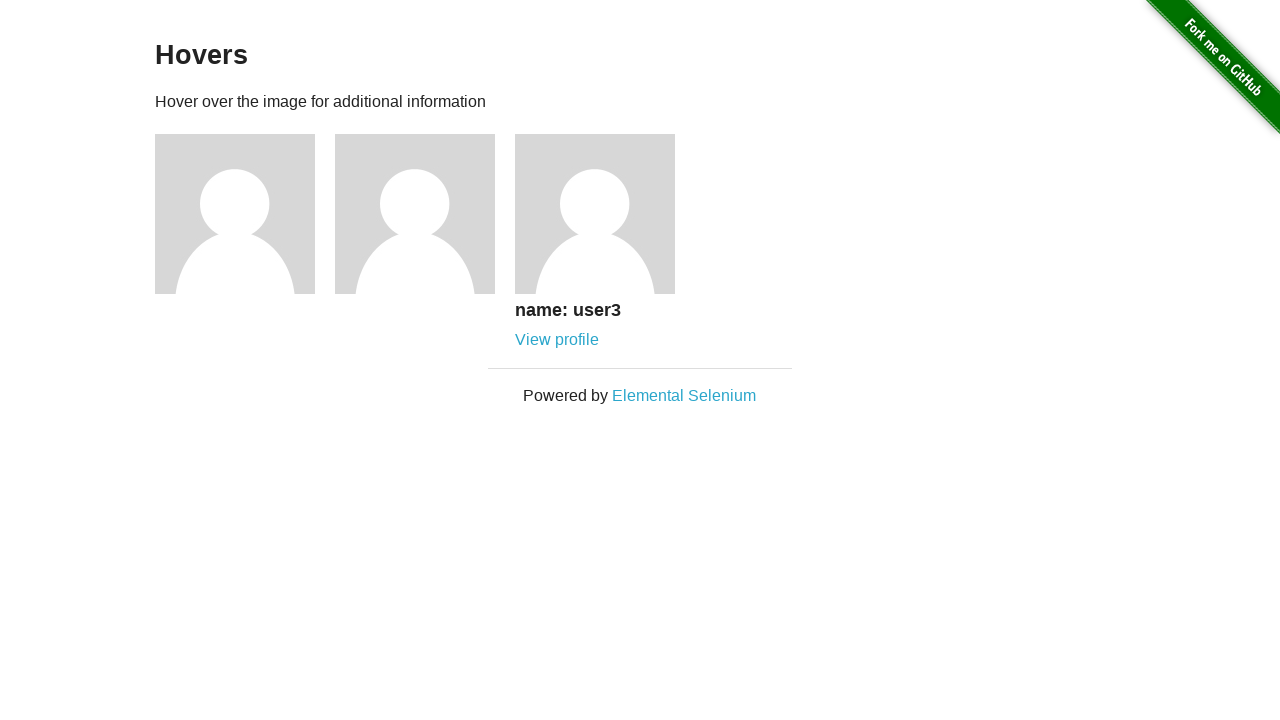

Clicked View profile link for the third figure element at (557, 340) on (//*[contains(text(),'View profile')])[3]
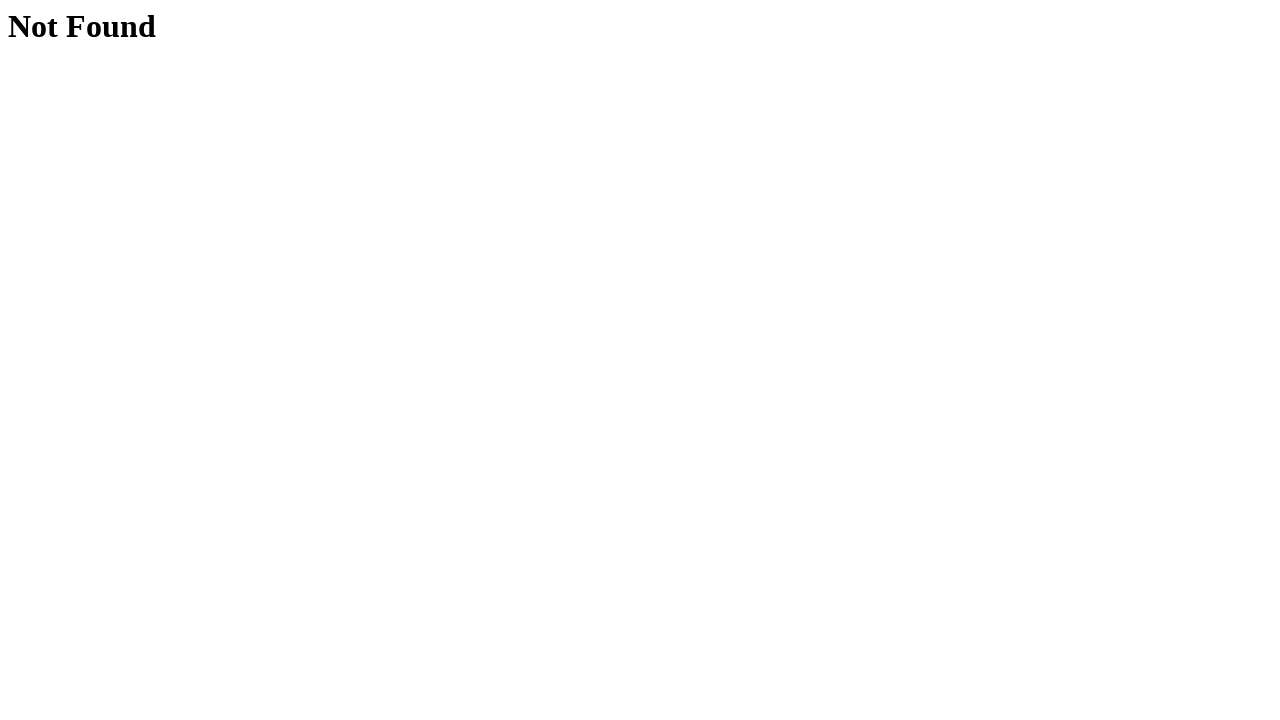

Navigation to user 3 profile page completed
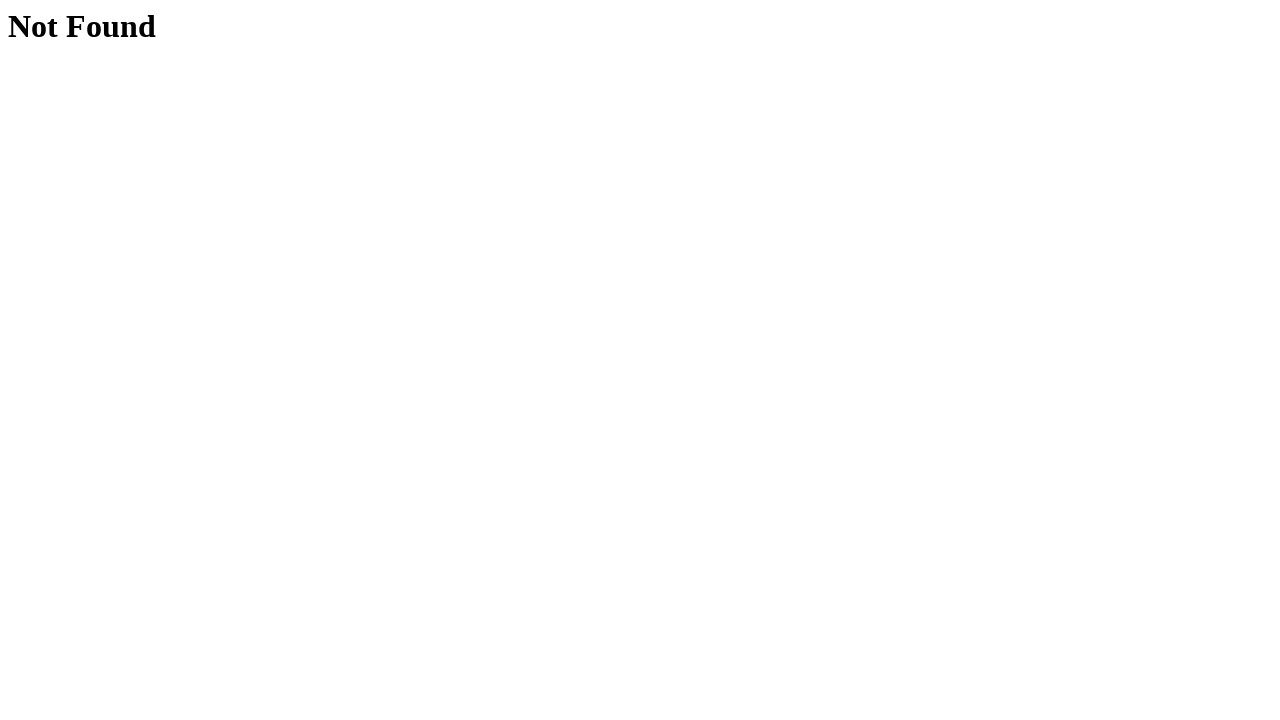

User profile page title loaded
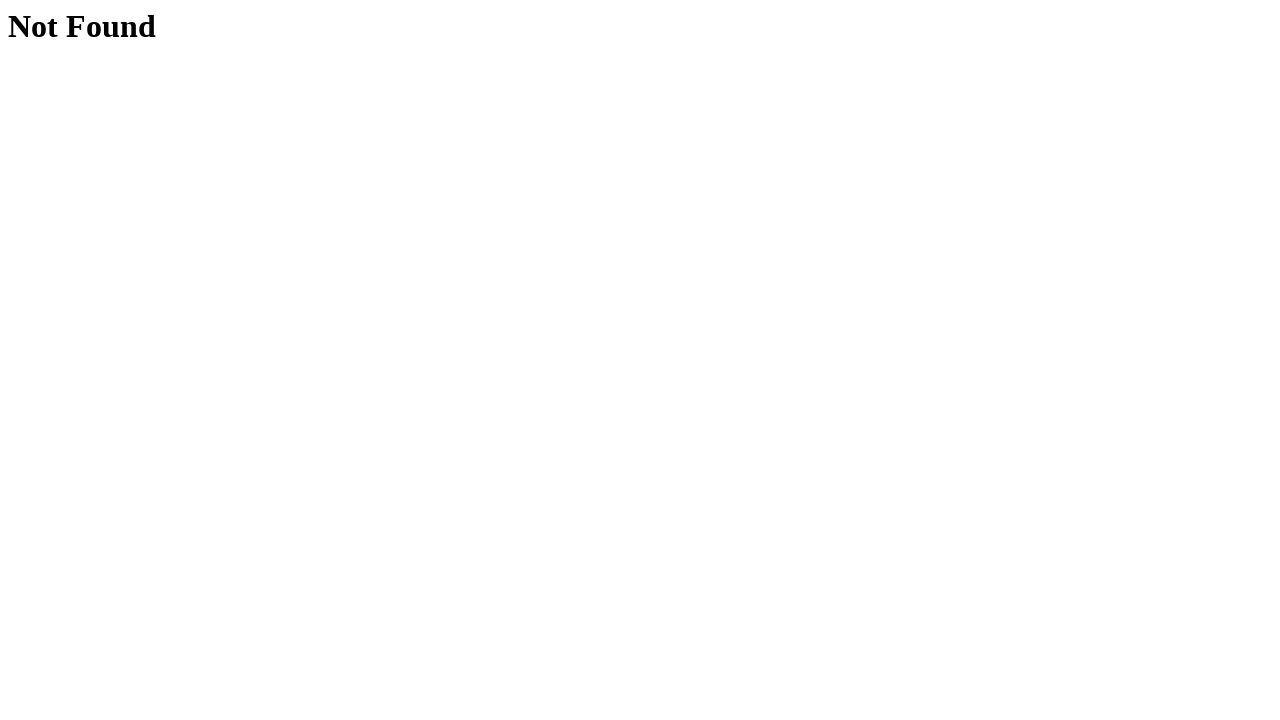

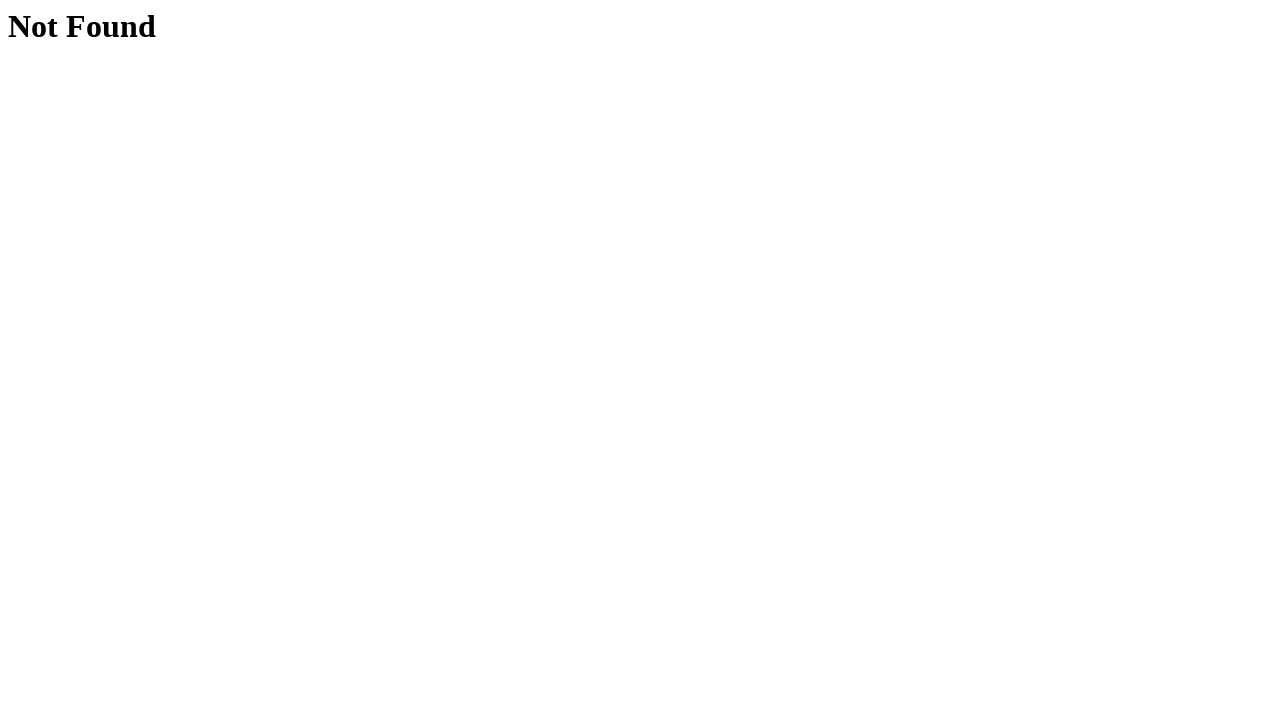